Tests dynamic controls by clicking a checkbox, removing it, and enabling/disabling an input field

Starting URL: https://the-internet.herokuapp.com/dynamic_controls

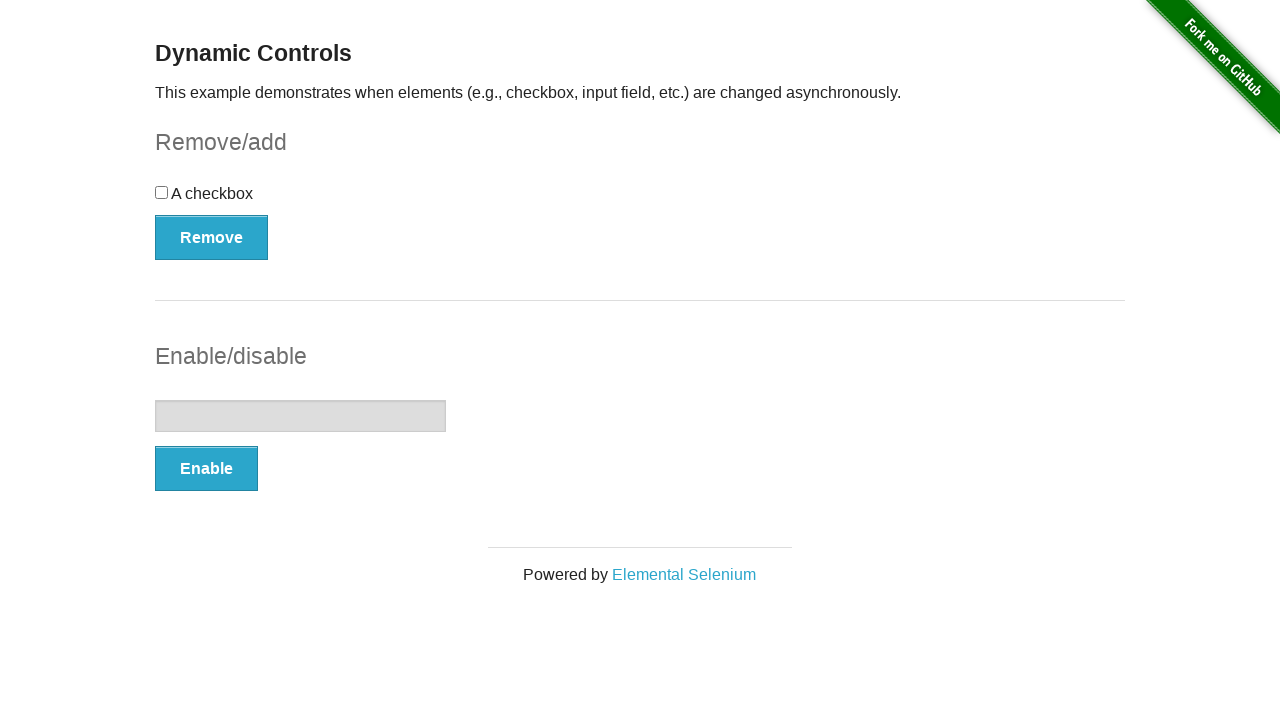

Navigated to dynamic controls test page
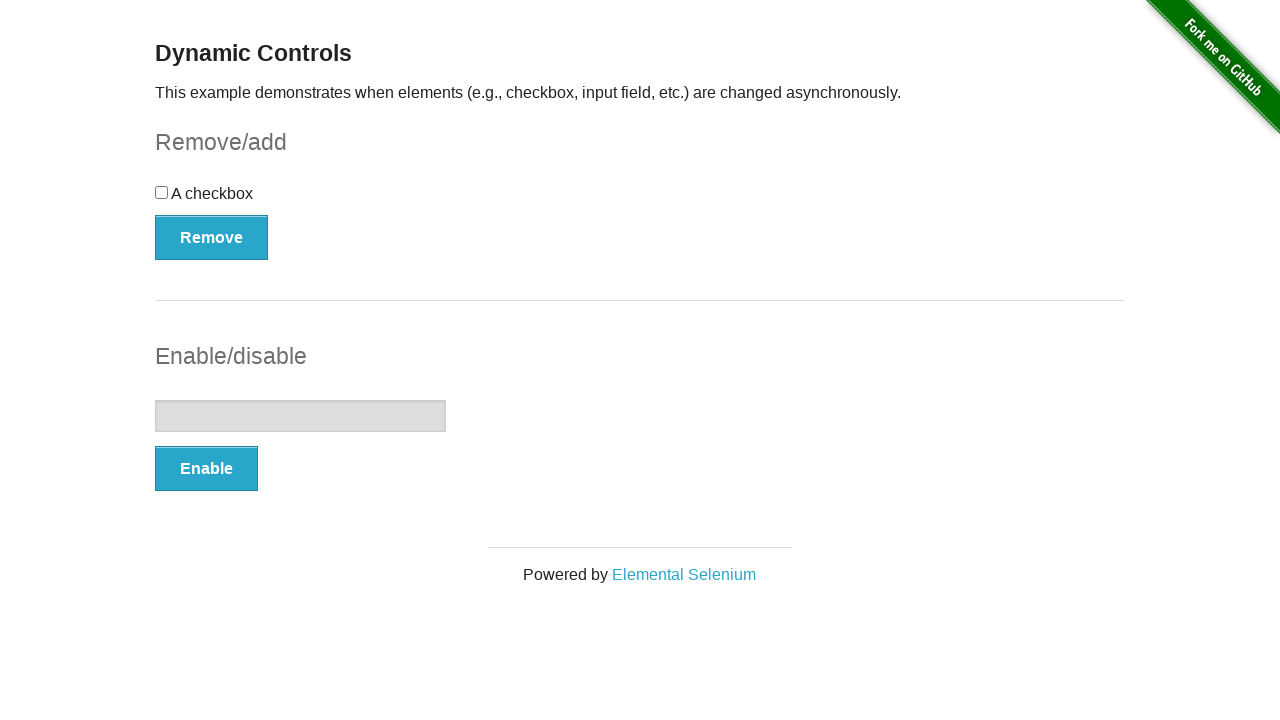

Clicked the checkbox at (162, 192) on input[type='checkbox']
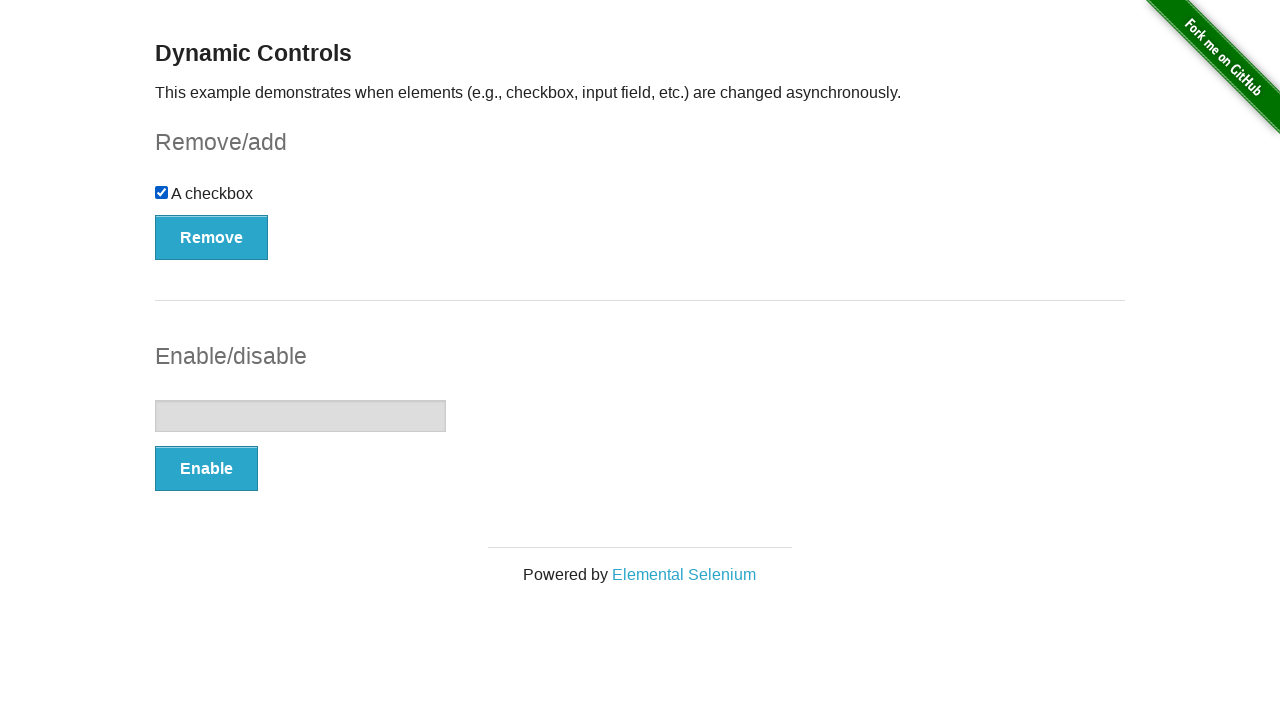

Clicked remove button to remove checkbox at (212, 237) on button[onclick='swapCheckbox()']
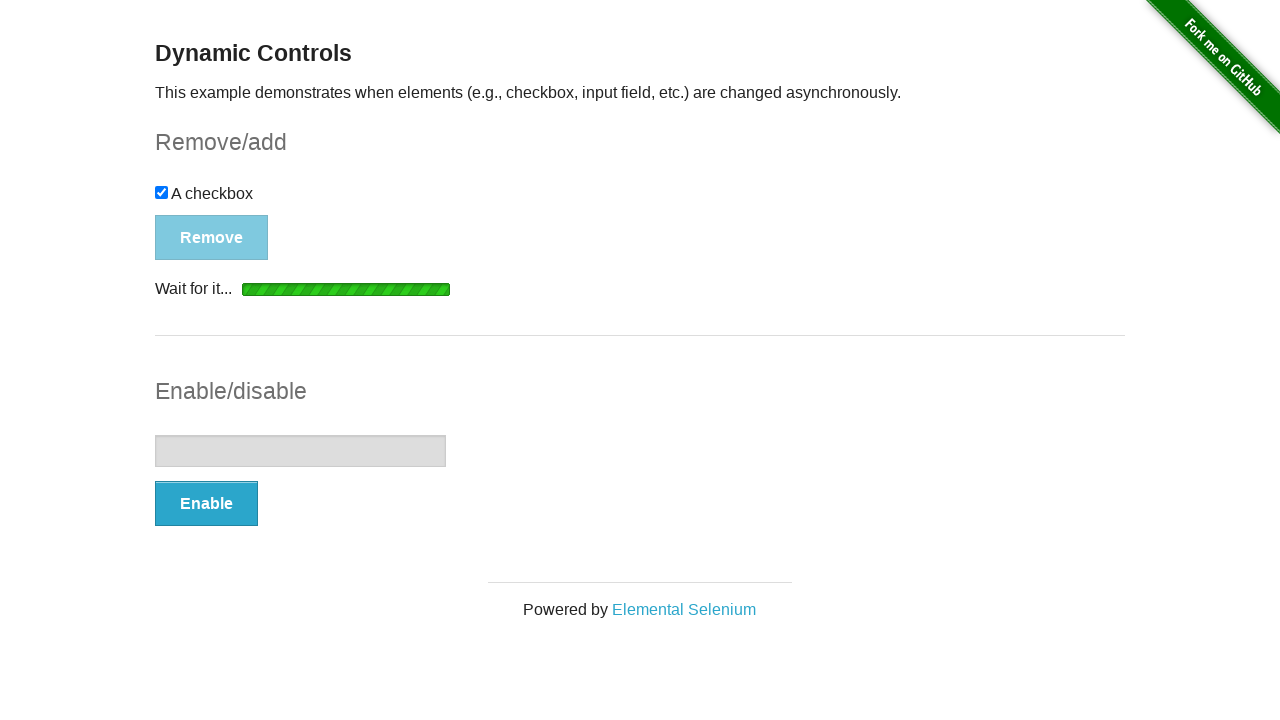

Checkbox removal message appeared
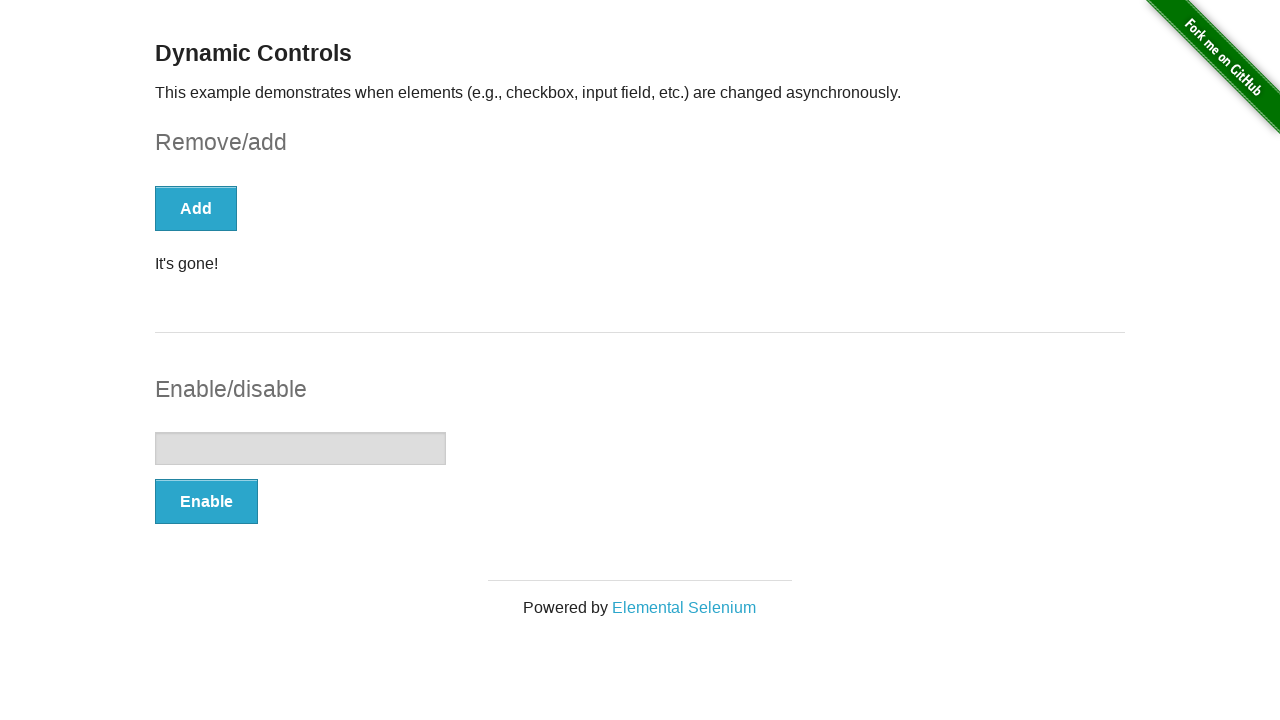

Clicked enable button to enable the input field at (206, 501) on button[onclick='swapInput()']
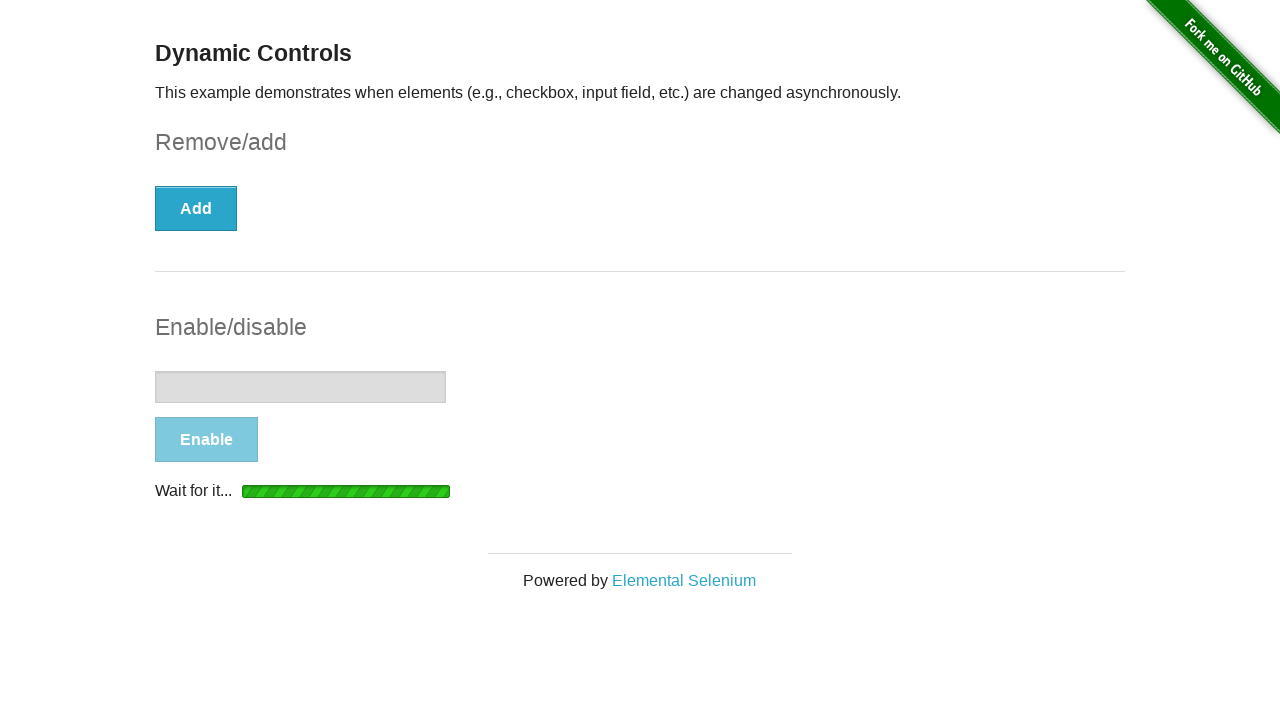

Input field enabled message appeared
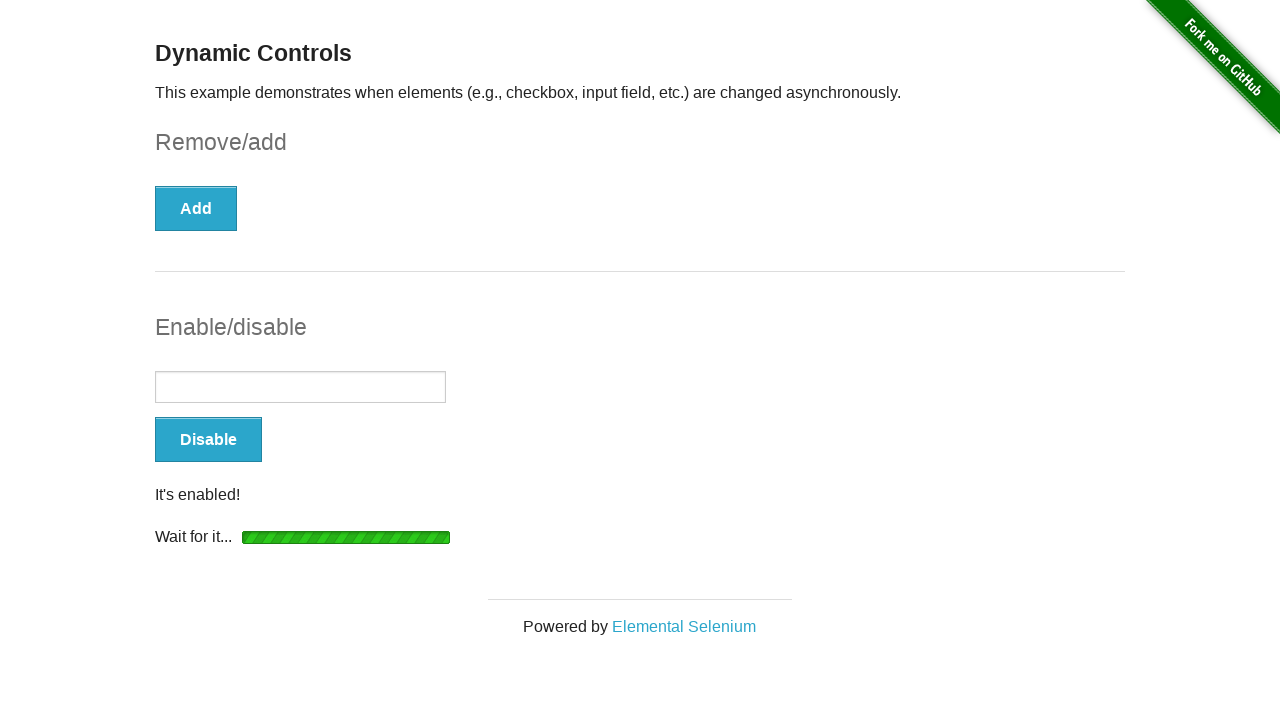

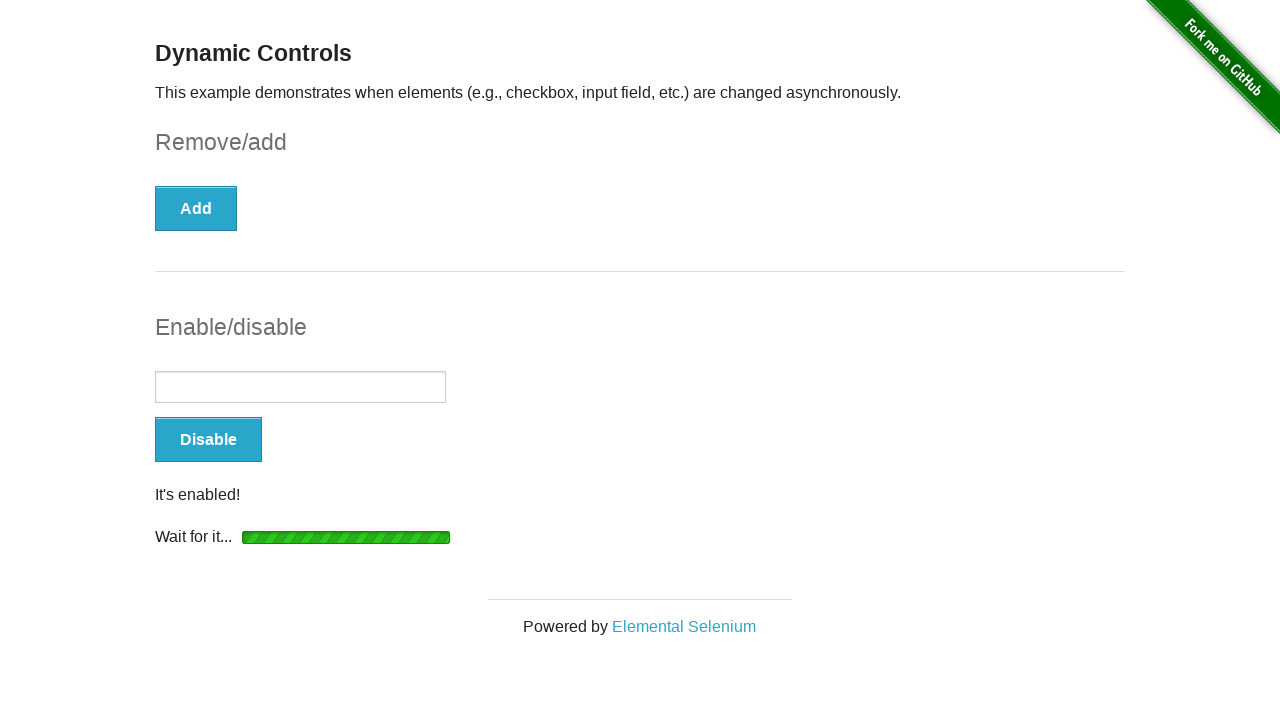